Tests checkbox selection and dynamic dropdown functionality by verifying a senior citizen discount checkbox can be toggled, then incrementing adult passenger count and verifying the displayed value updates correctly.

Starting URL: https://rahulshettyacademy.com/dropdownsPractise/

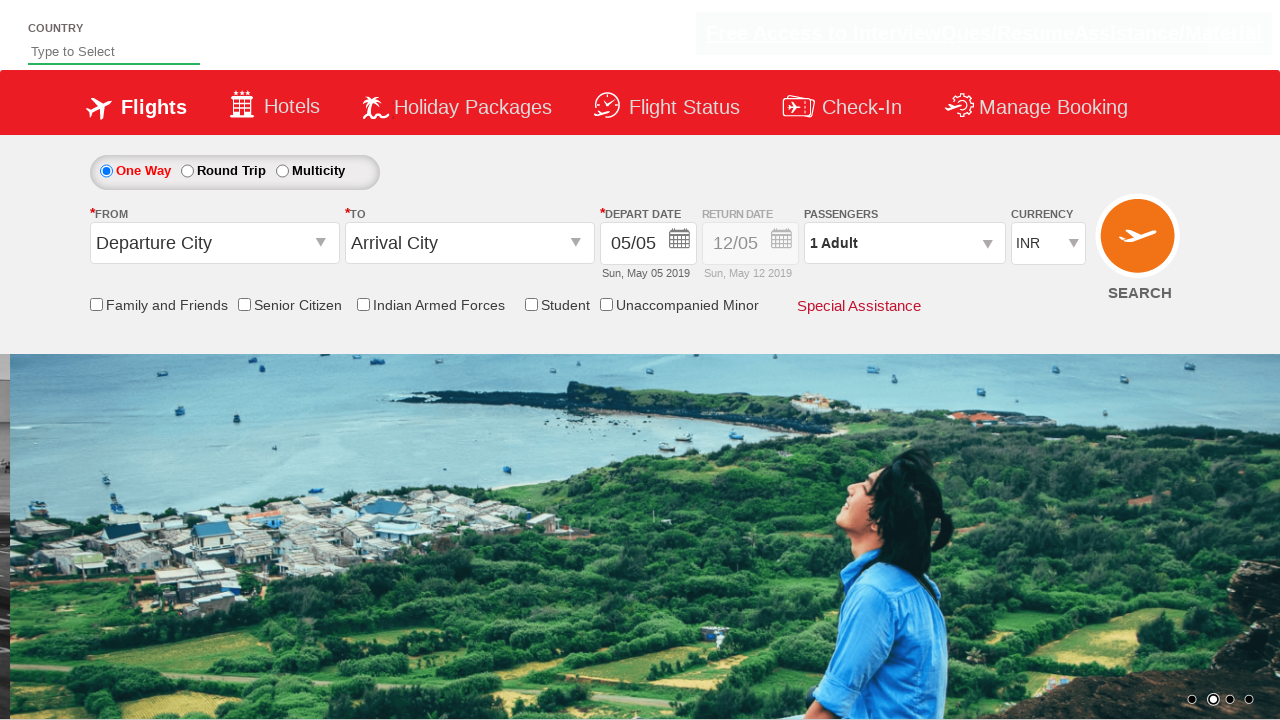

Located senior citizen discount checkbox
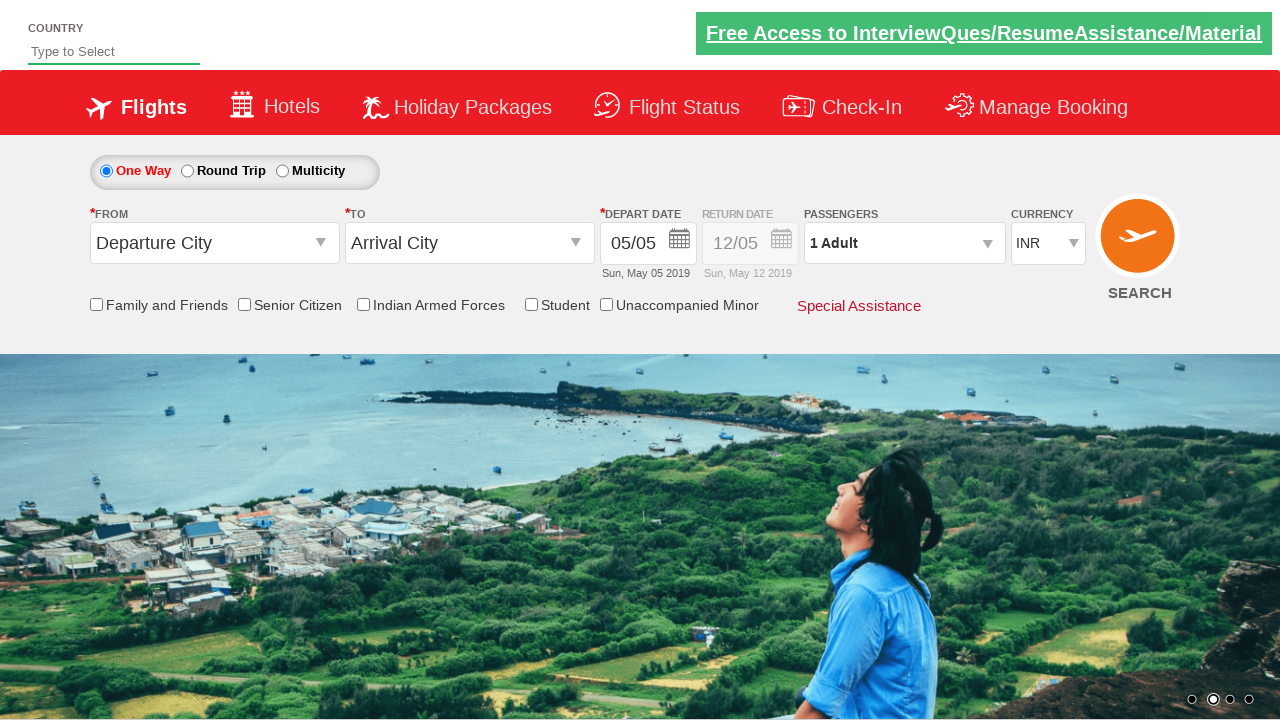

Verified senior citizen checkbox is not selected by default
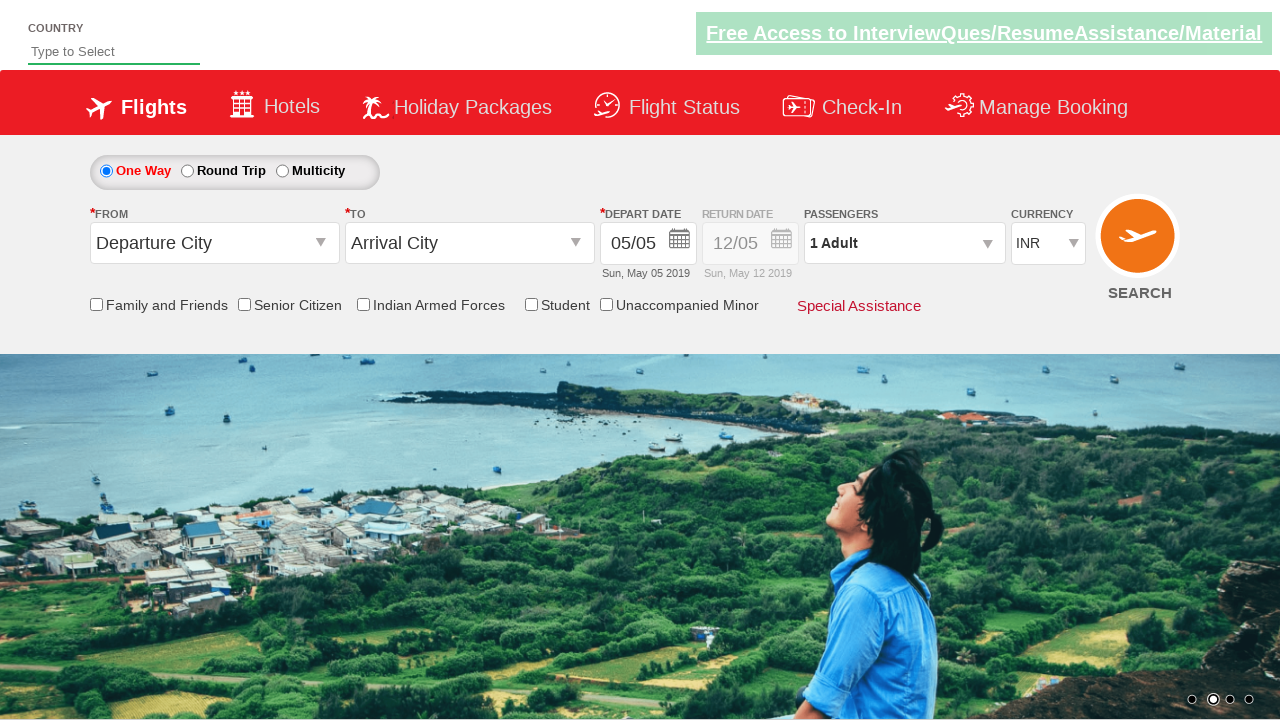

Clicked to select senior citizen discount checkbox at (244, 304) on input[id*='SeniorCitizenDiscount']
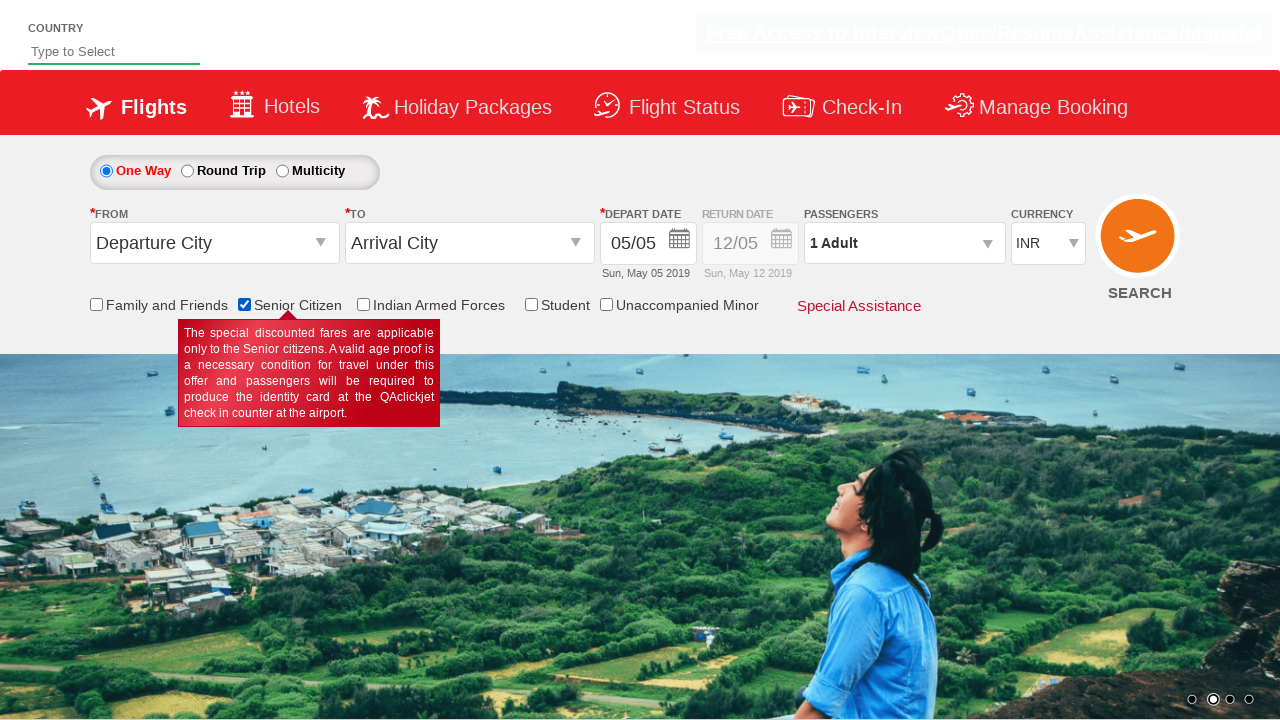

Verified senior citizen checkbox is now selected
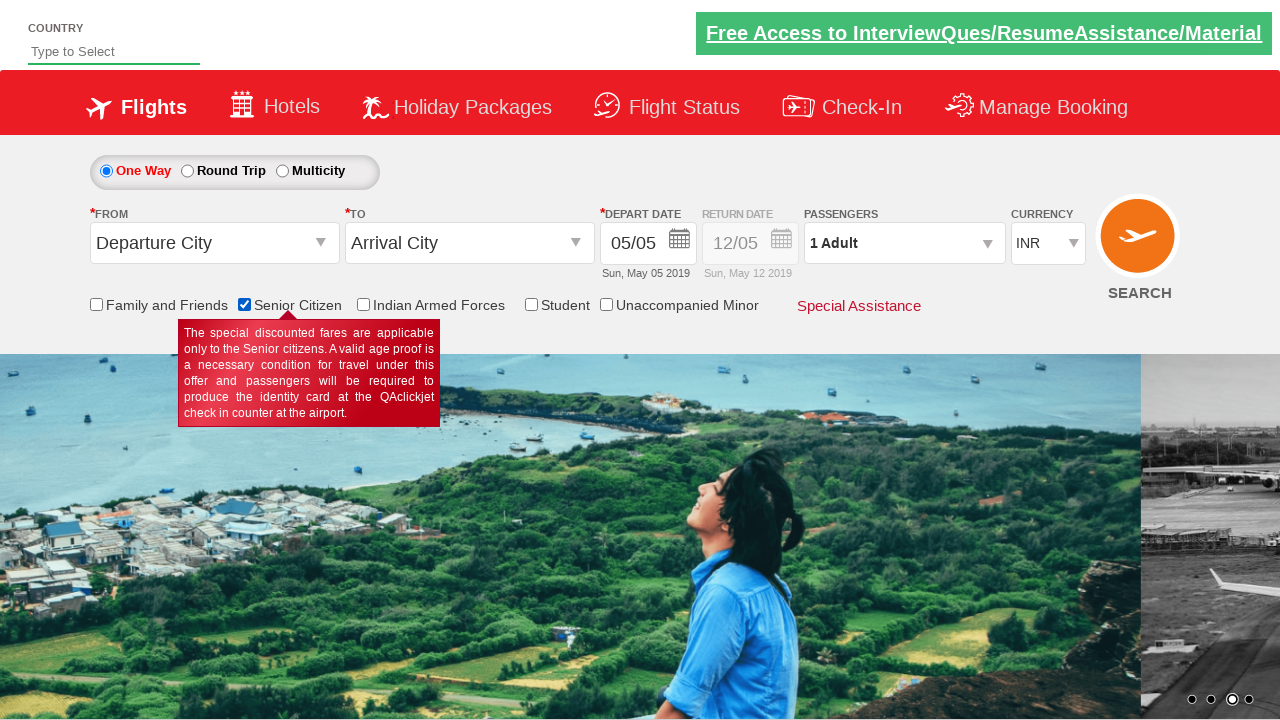

Clicked to open passenger info dropdown at (904, 243) on #divpaxinfo
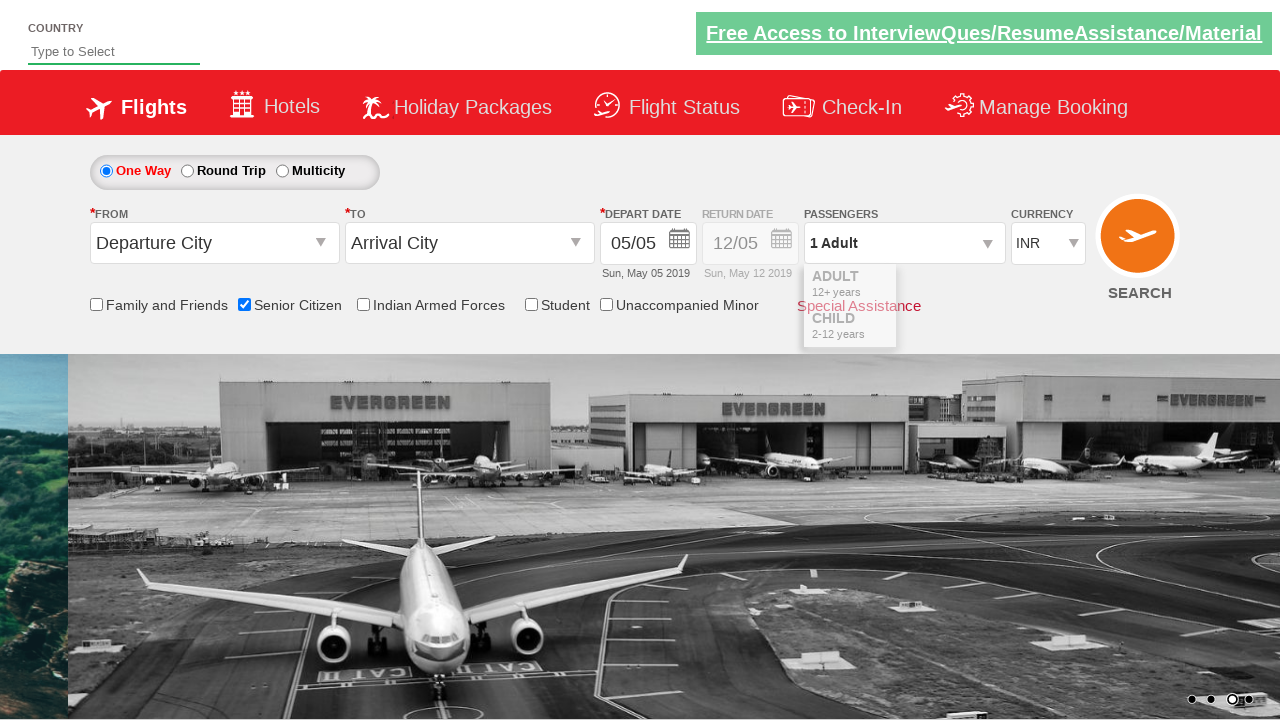

Waited for passenger dropdown to become visible
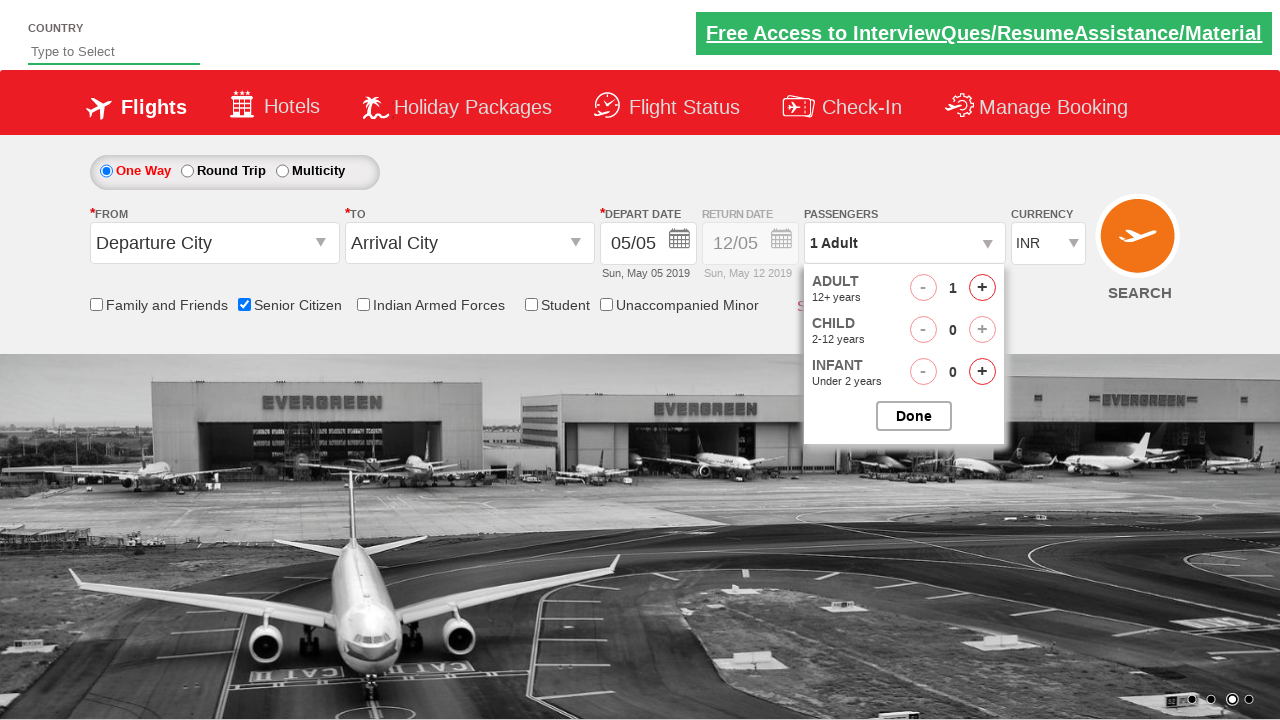

Incremented adult passenger count (iteration 1 of 4) at (982, 288) on #hrefIncAdt
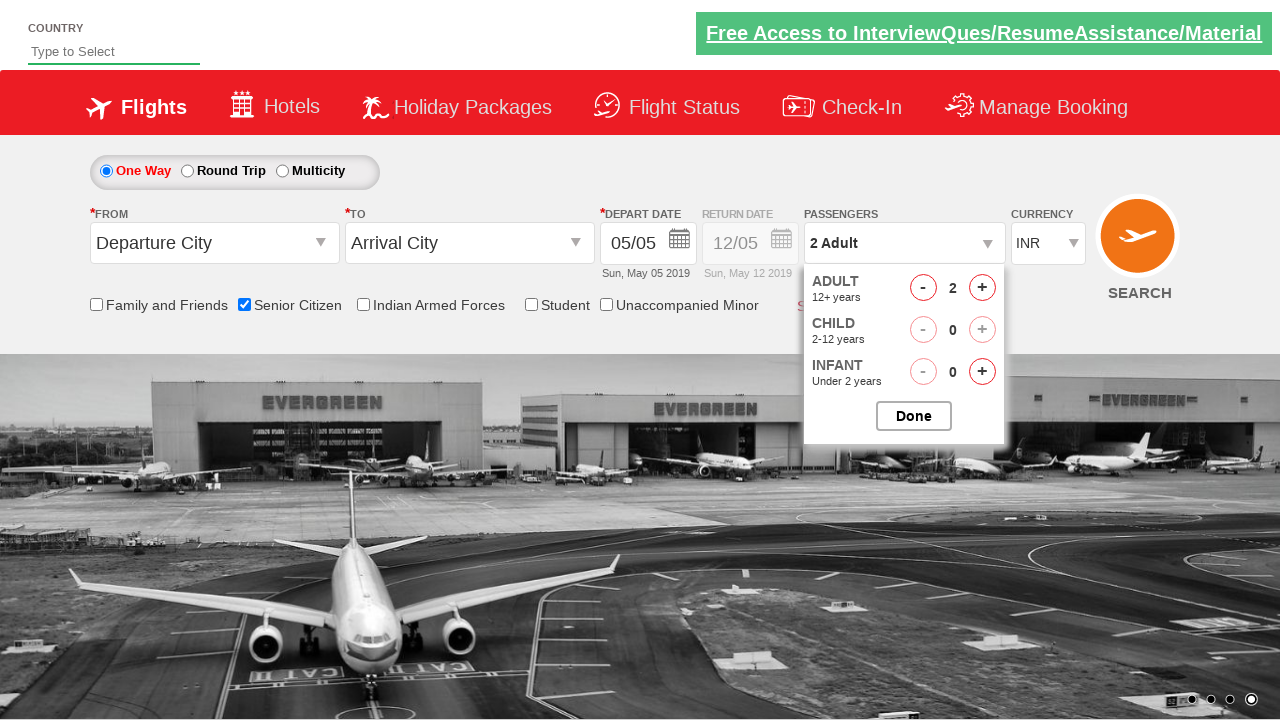

Incremented adult passenger count (iteration 2 of 4) at (982, 288) on #hrefIncAdt
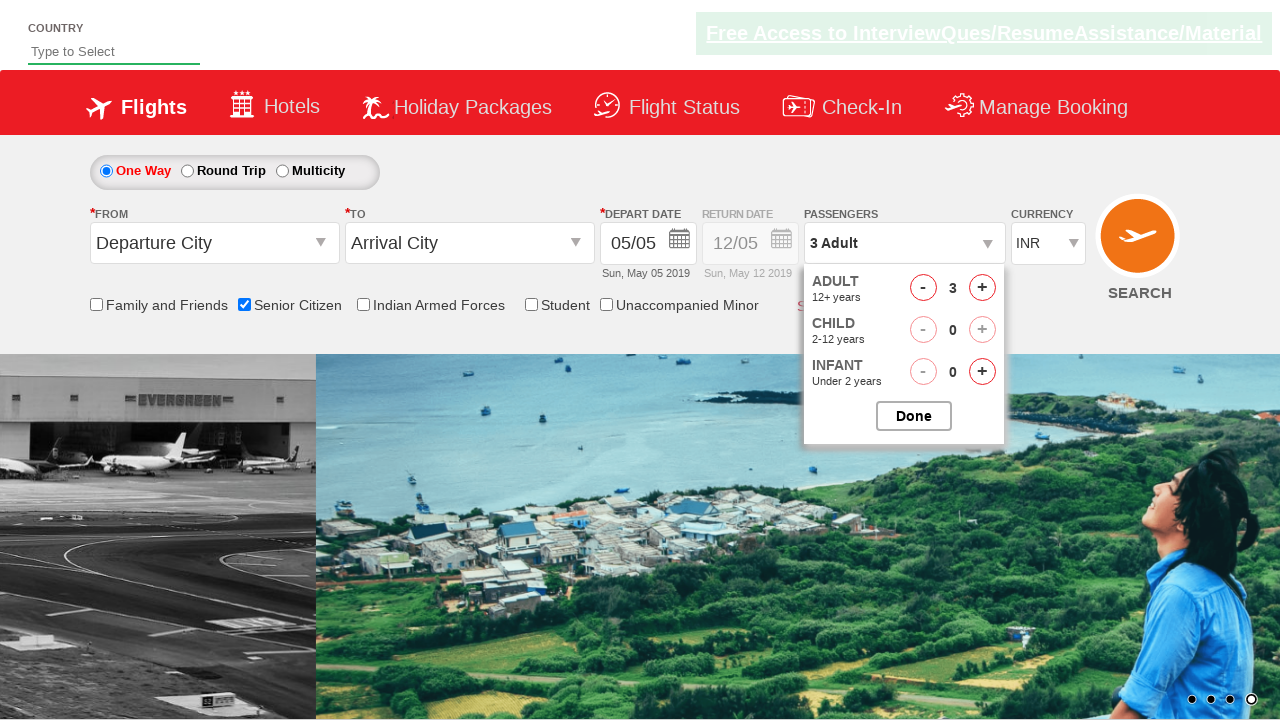

Incremented adult passenger count (iteration 3 of 4) at (982, 288) on #hrefIncAdt
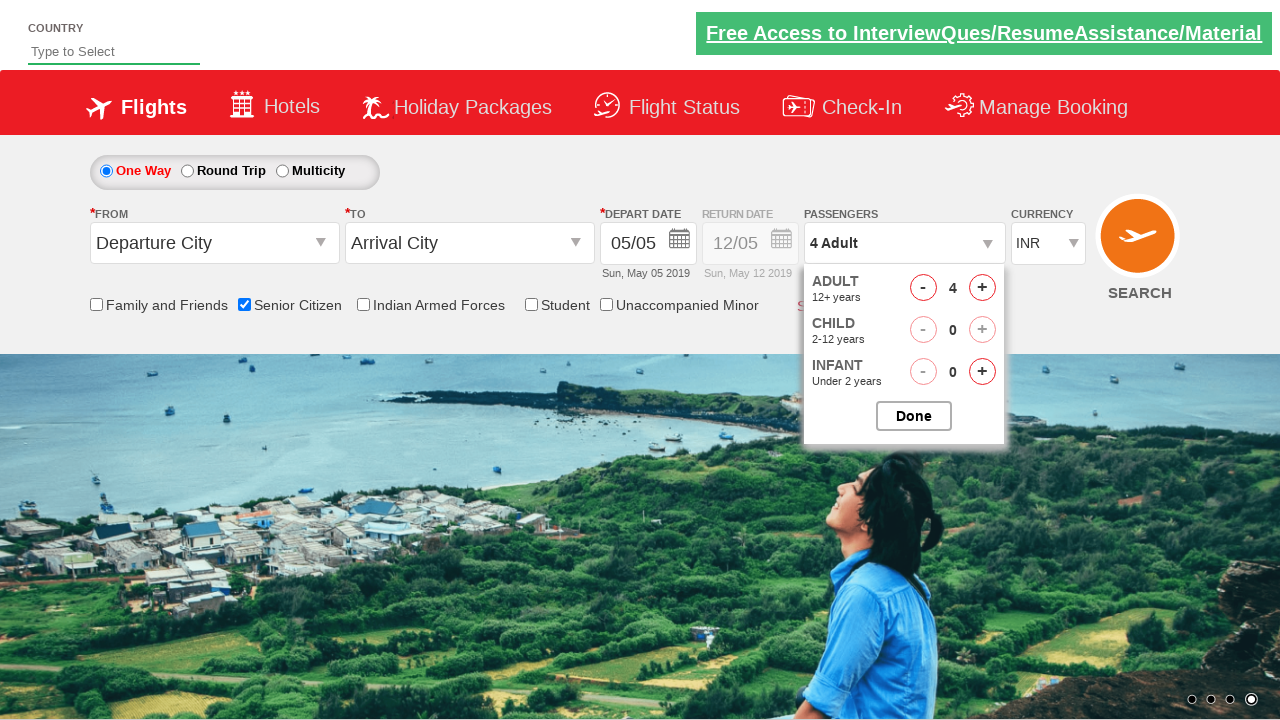

Incremented adult passenger count (iteration 4 of 4) at (982, 288) on #hrefIncAdt
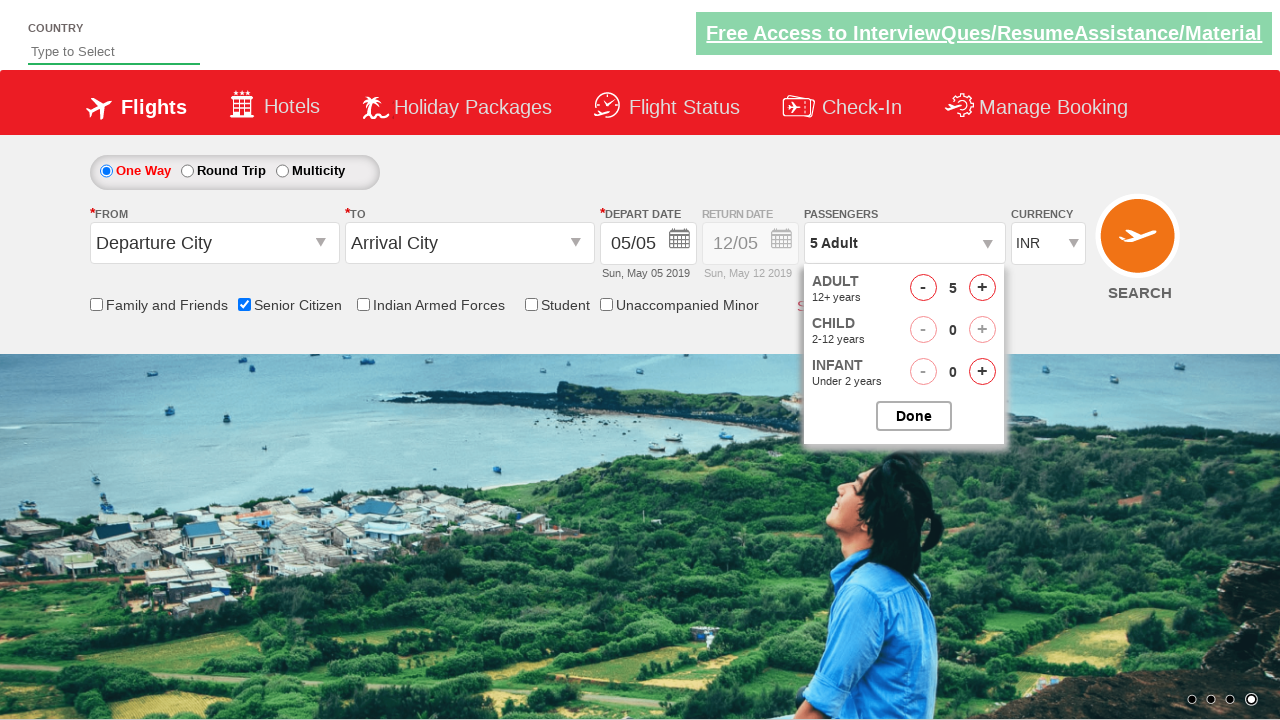

Closed passenger options dropdown at (914, 416) on #btnclosepaxoption
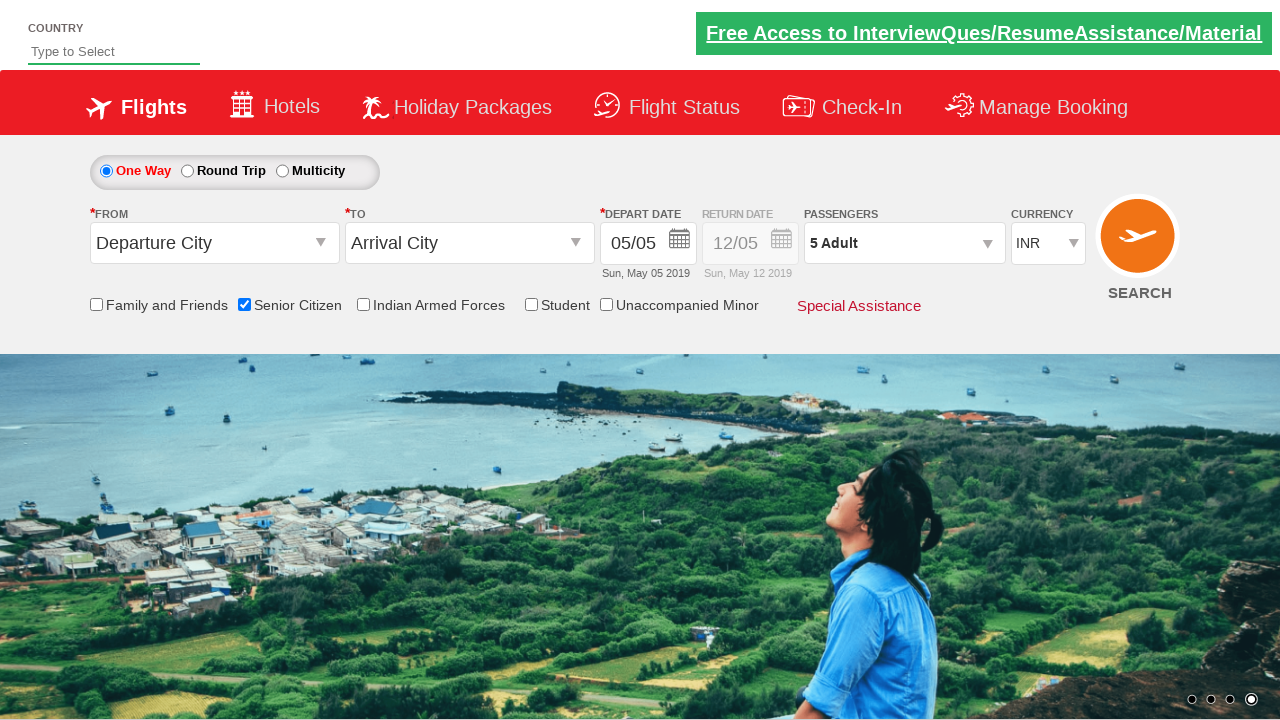

Retrieved displayed passenger count text
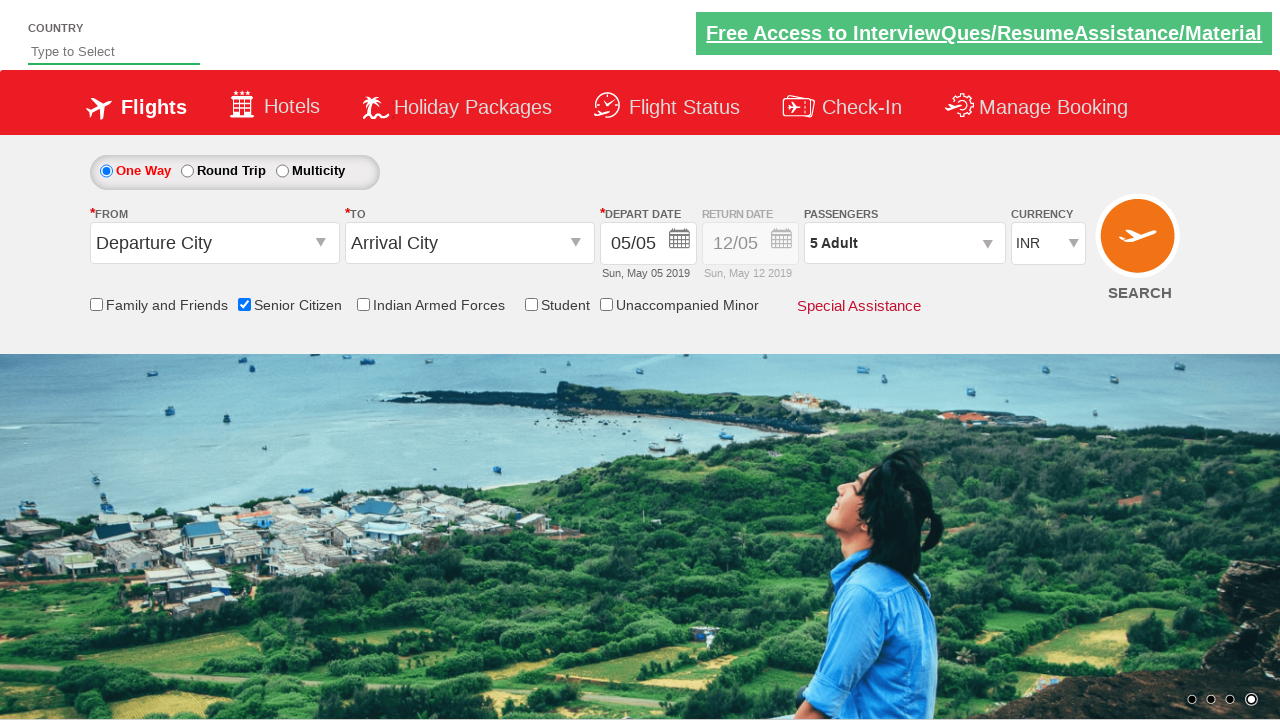

Verified passenger count displays '5 Adult'
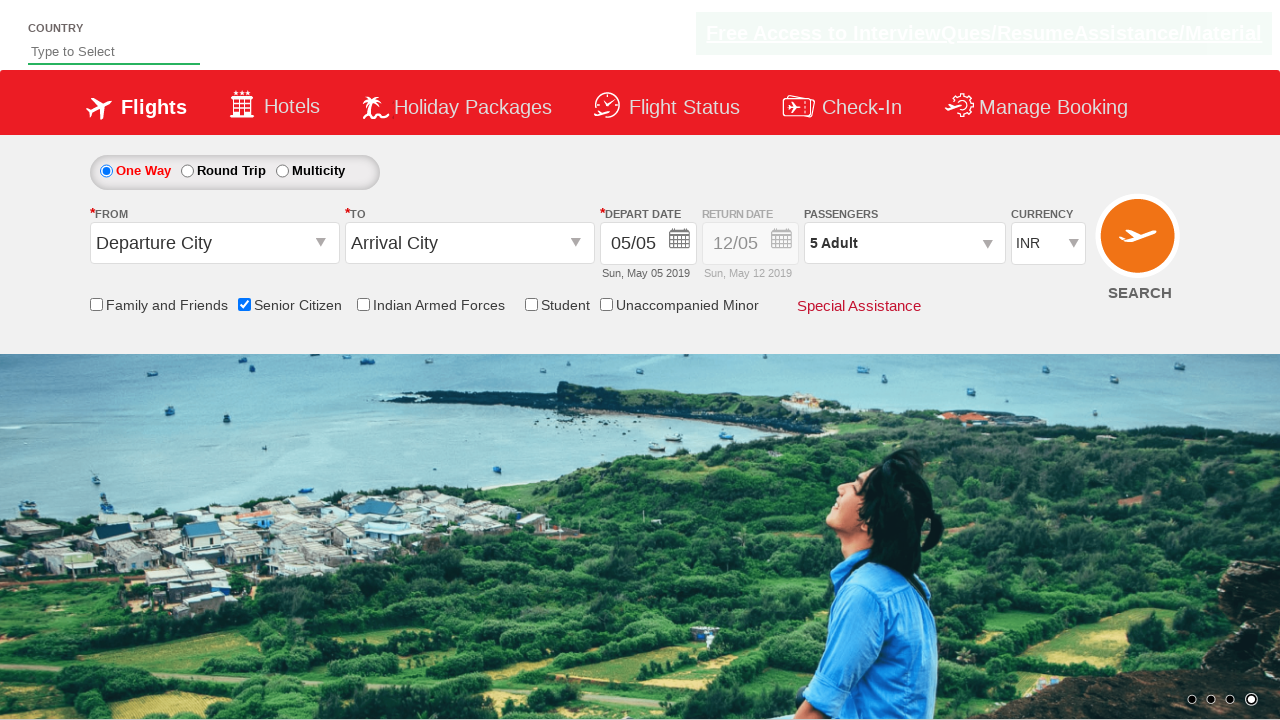

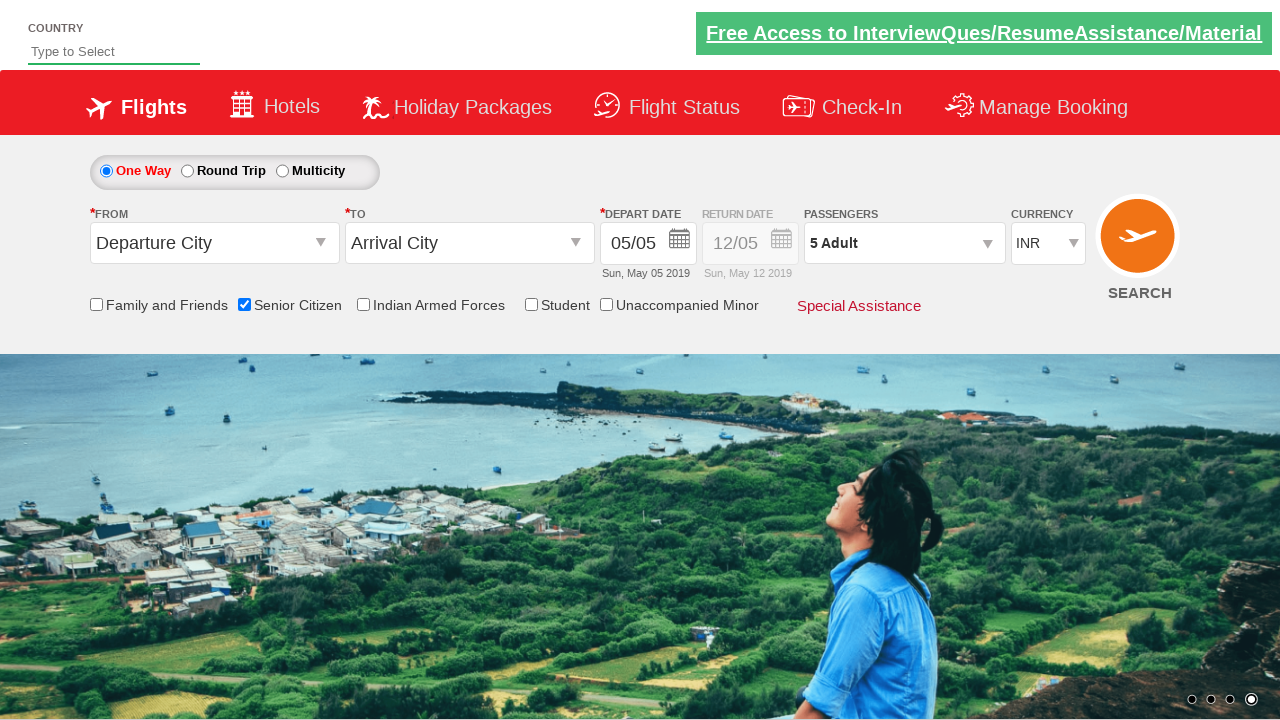